Tests a math exercise form by reading a value from the page, calculating the result using a mathematical formula (log of absolute value of 12*sin(x)), filling in the answer, checking required checkboxes, and submitting the form.

Starting URL: http://suninjuly.github.io/math.html

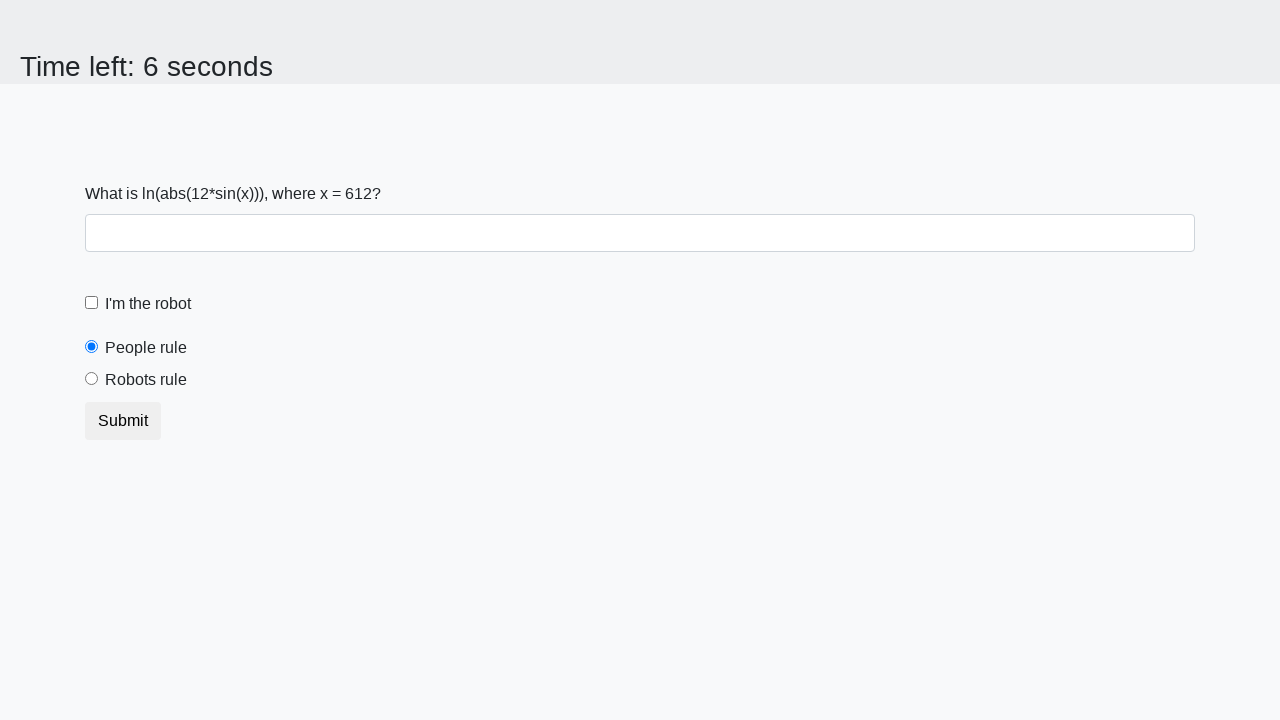

Waited for #input_value element to load
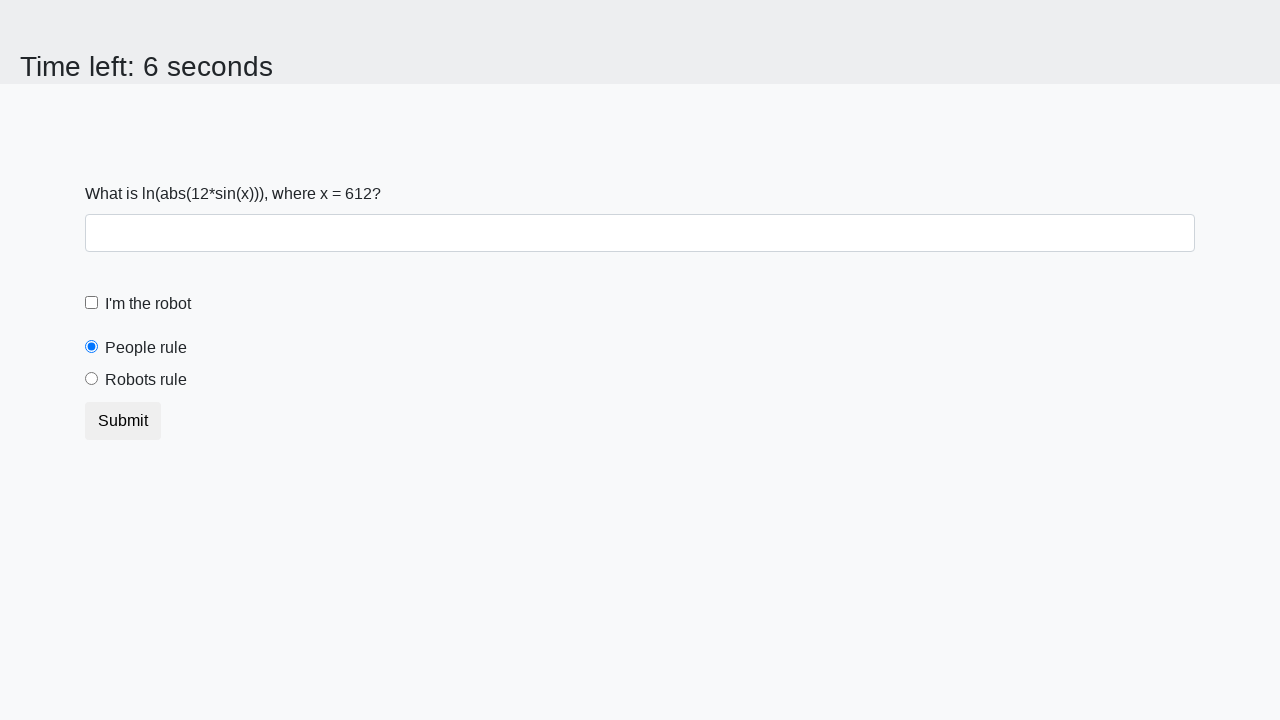

Located #input_value element
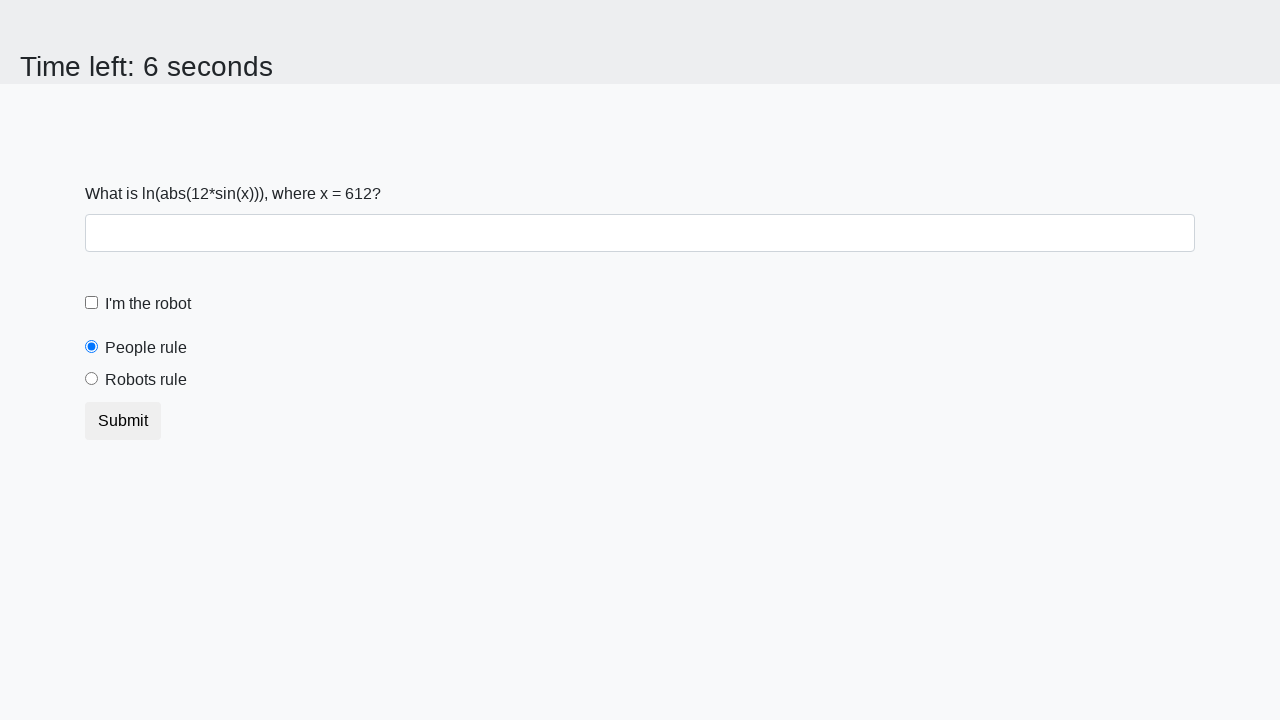

Read x value from page: 612
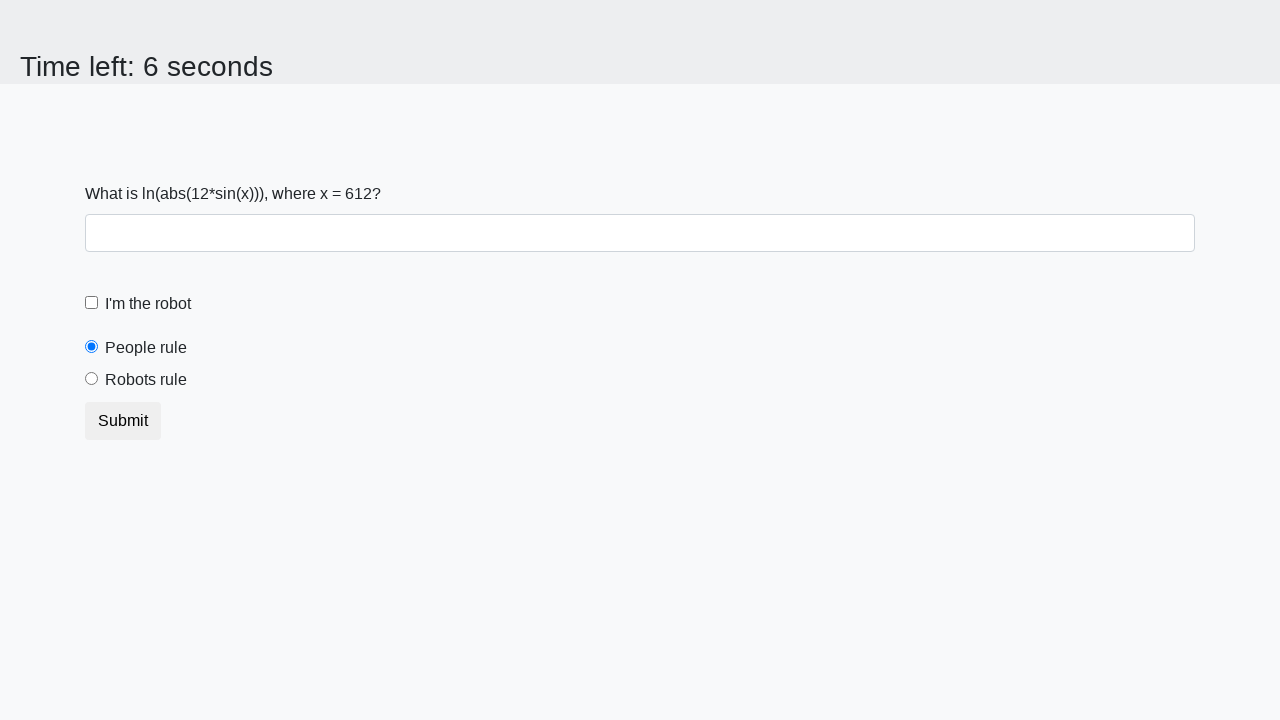

Calculated answer using formula log(abs(12*sin(x))): 1.9286171585482006
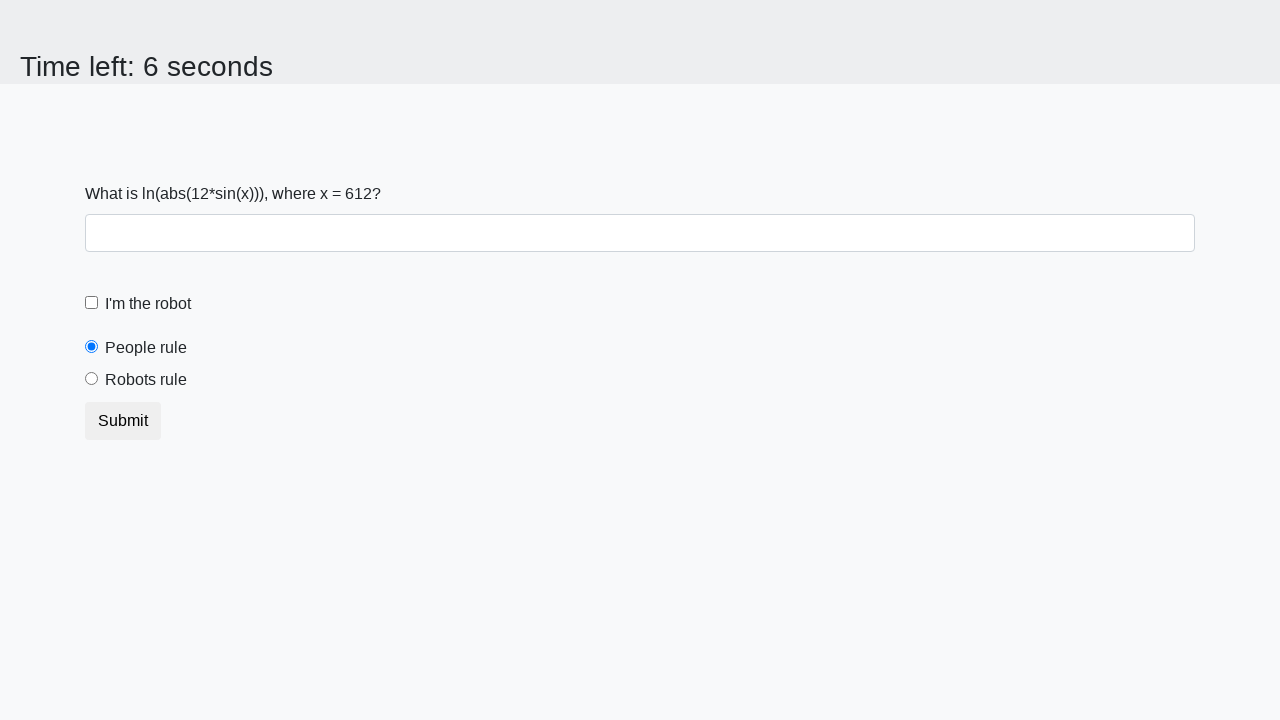

Filled answer field with calculated value: 1.9286171585482006 on #answer
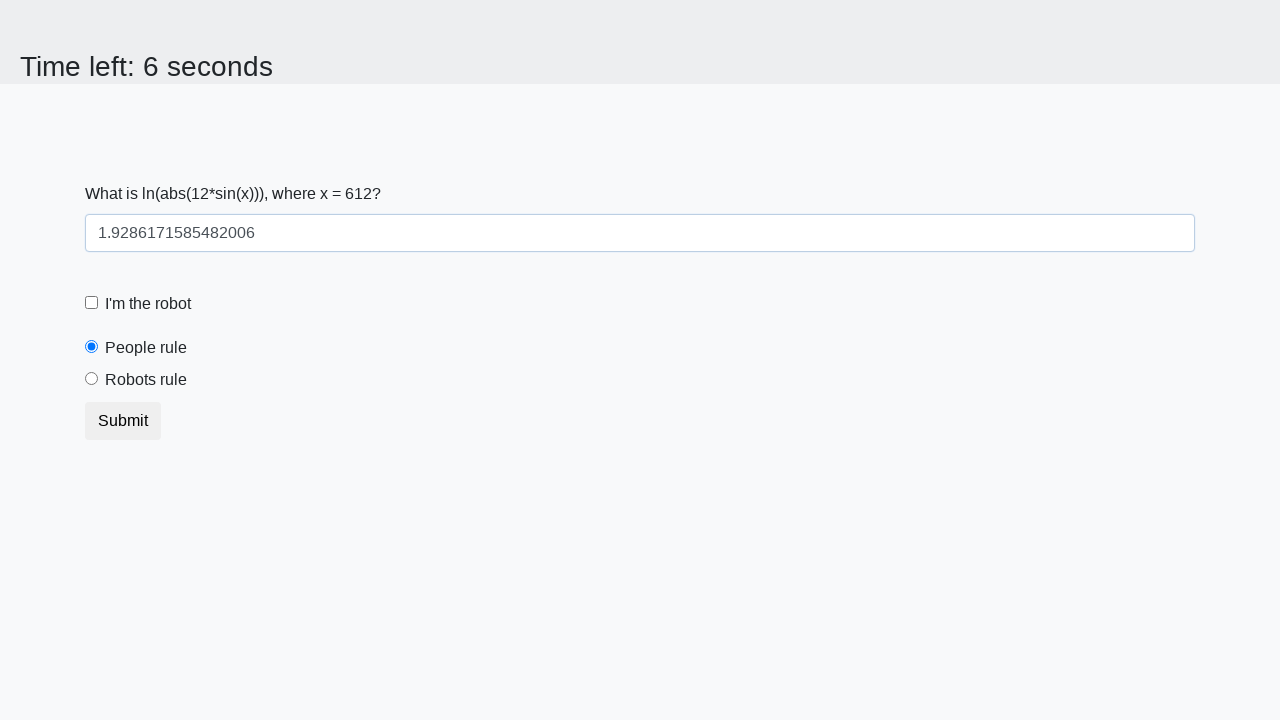

Clicked robot checkbox at (148, 304) on [for='robotCheckbox']
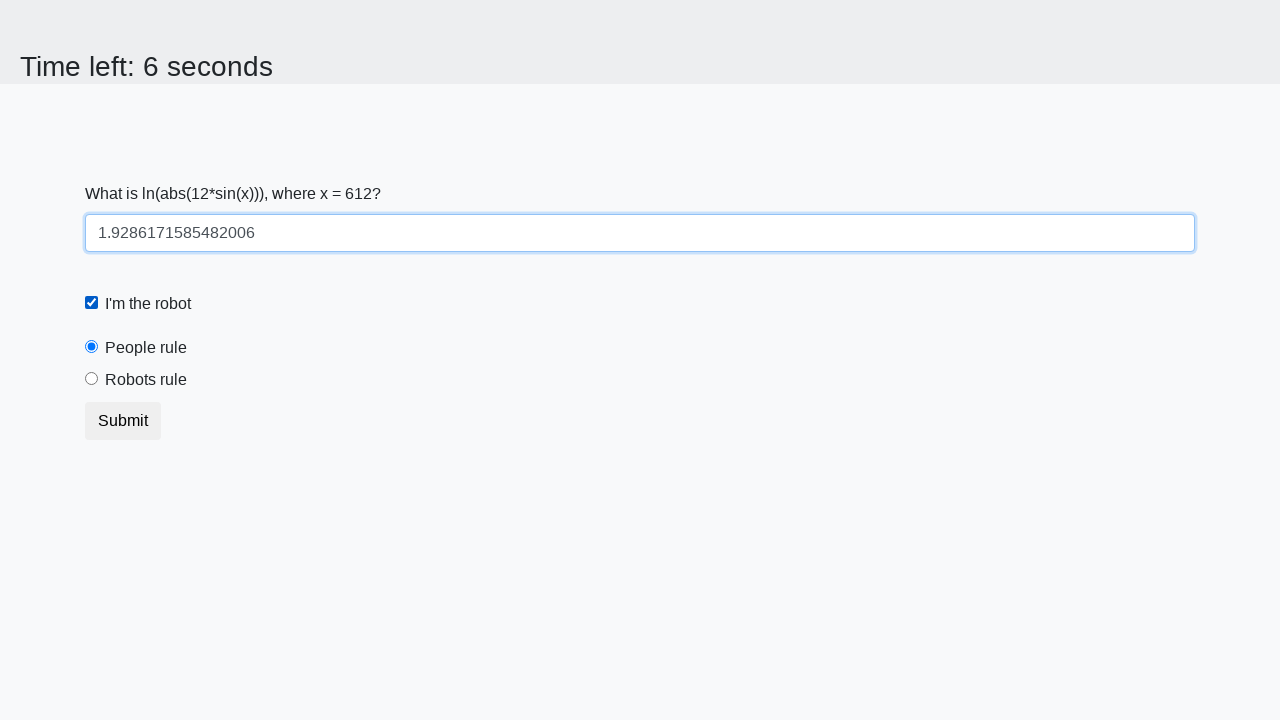

Clicked 'robots rule' radio button at (146, 380) on [for='robotsRule']
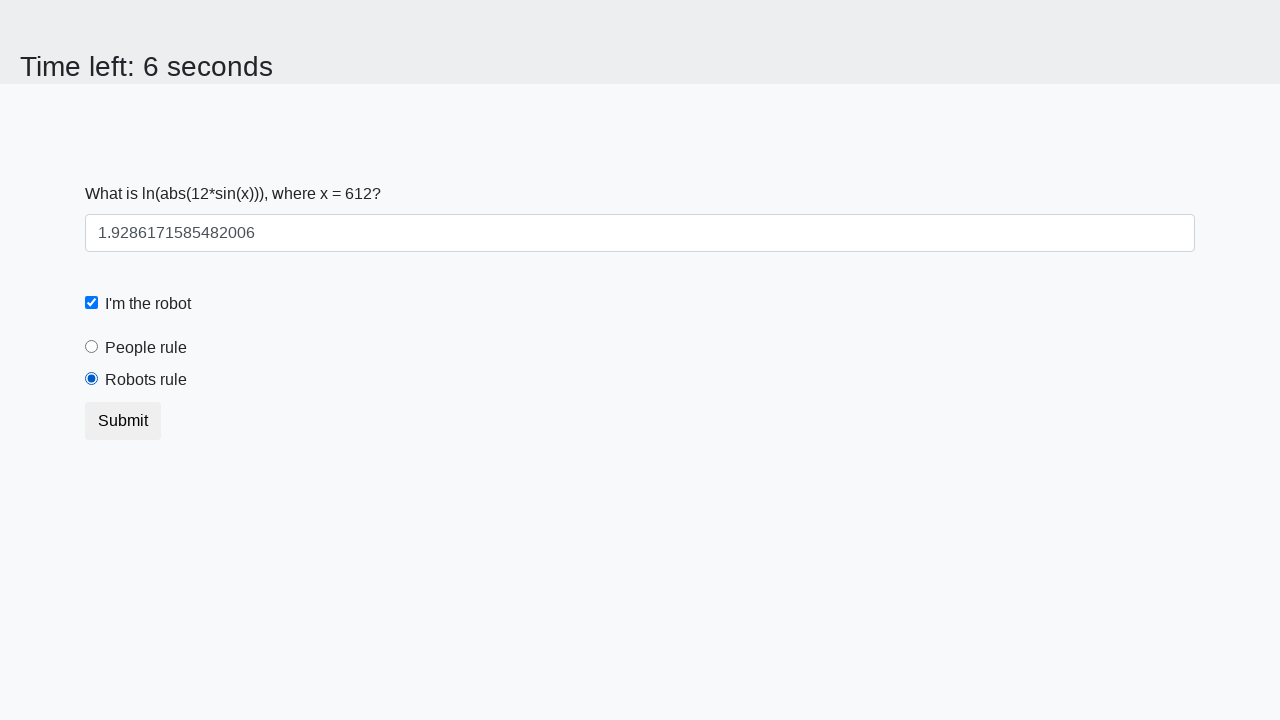

Clicked submit button to submit form at (123, 421) on button.btn
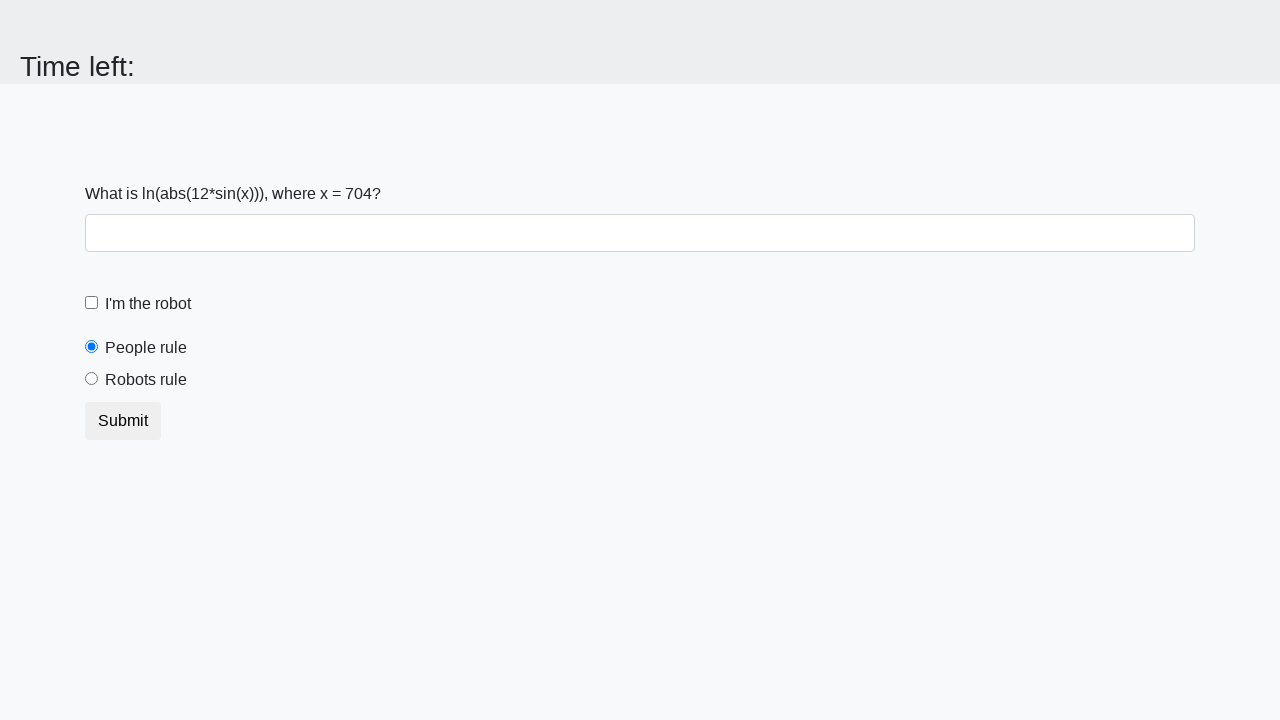

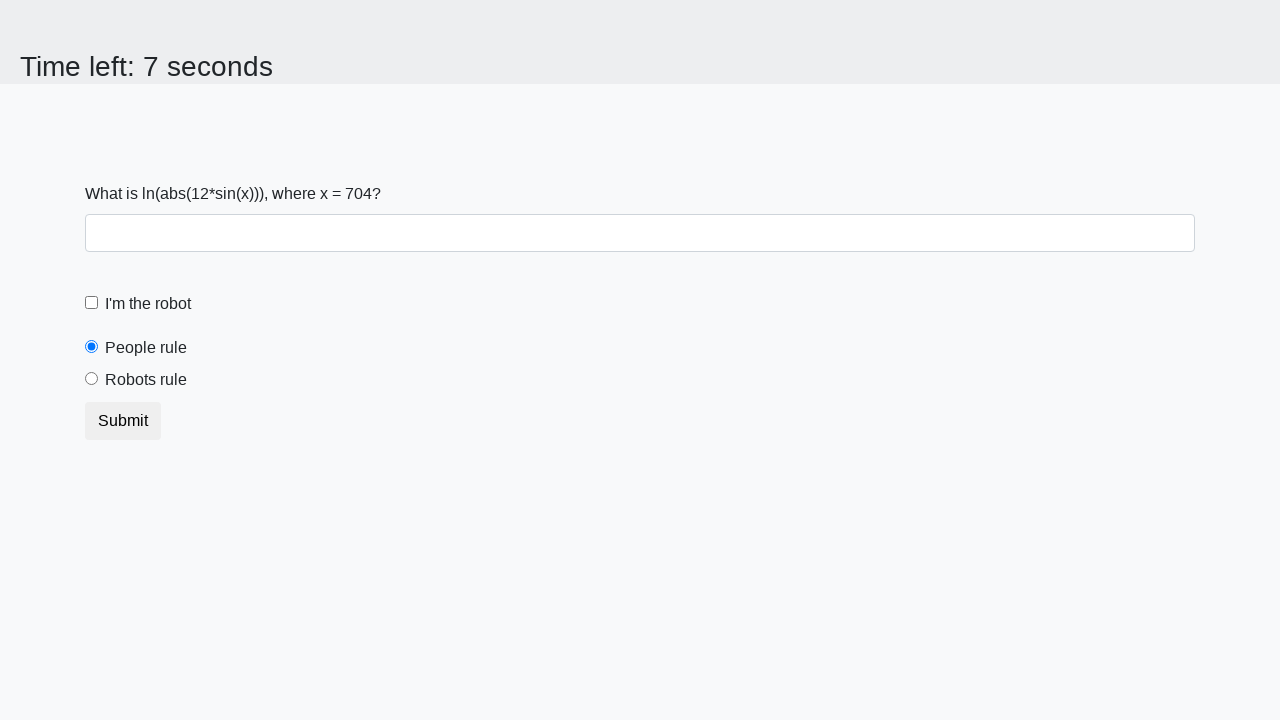